Navigates to the Redeaz application portal and clicks the first anchor link on the page

Starting URL: https://app.redeaz.com.br/

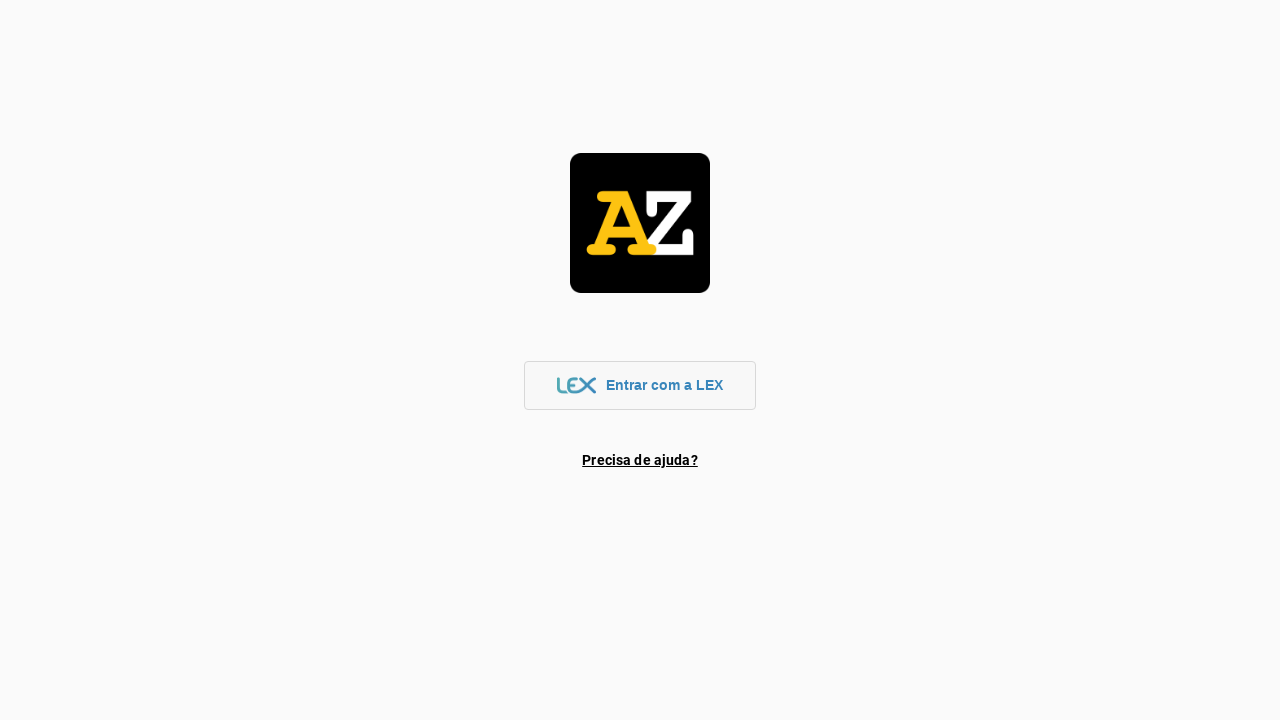

Navigated to Redeaz application portal
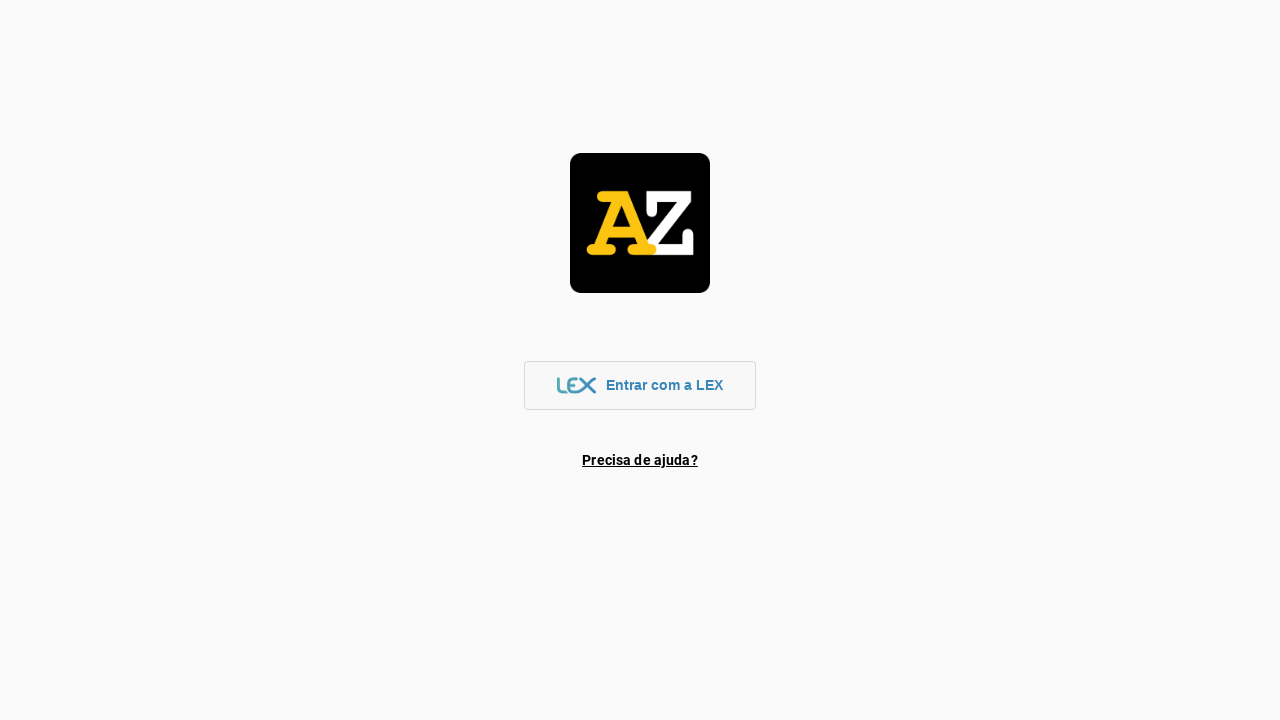

Clicked the first anchor link on the page at (640, 385) on a
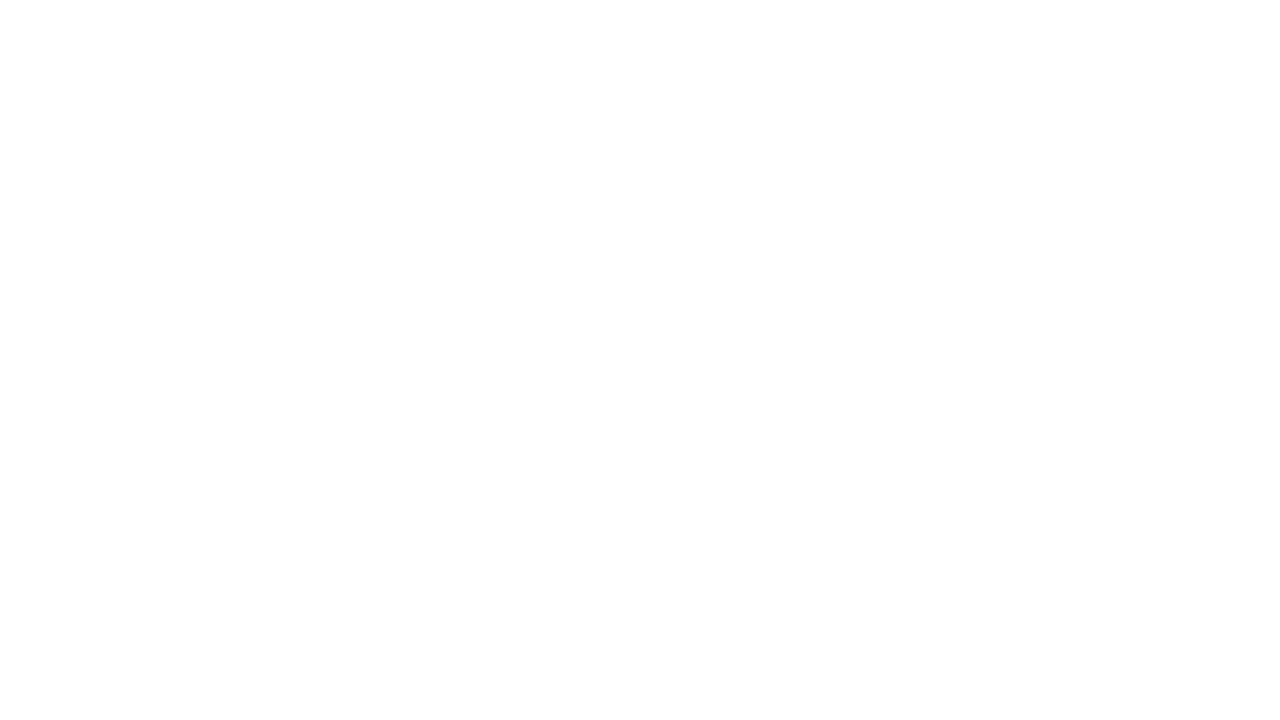

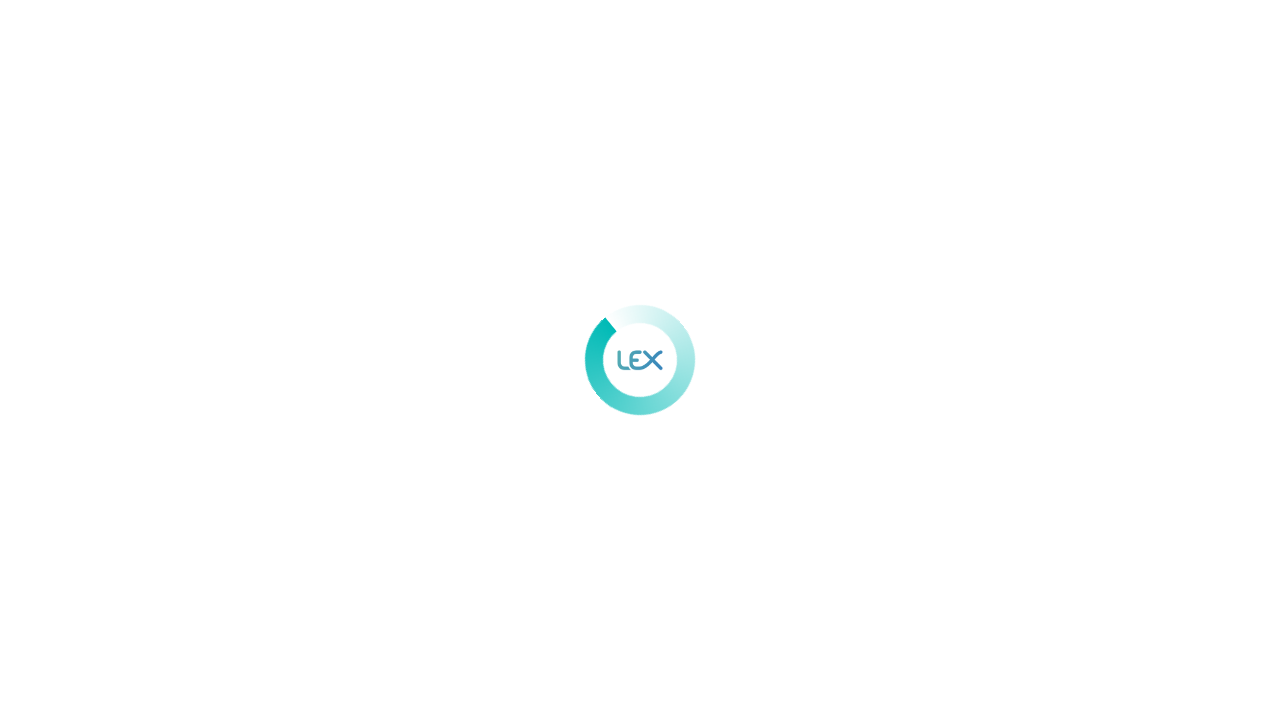